Navigates to the Elements section of DemoQA website

Starting URL: https://demoqa.com

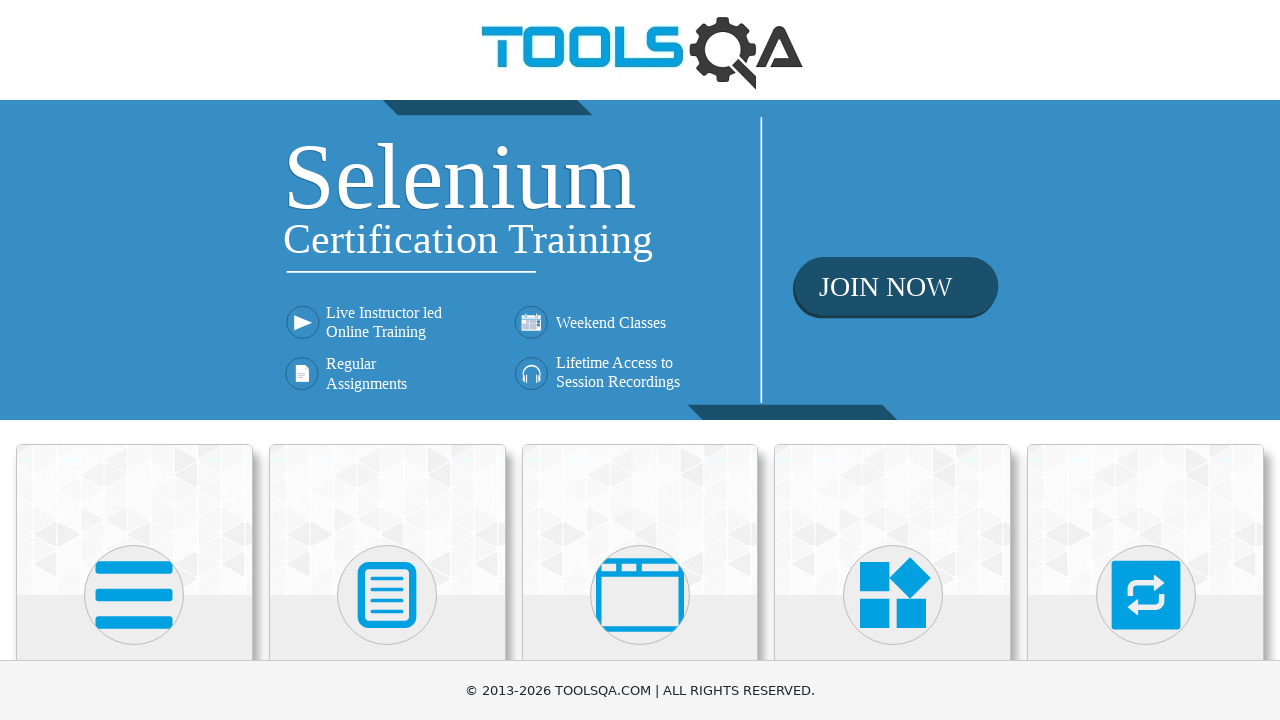

Navigated to DemoQA website
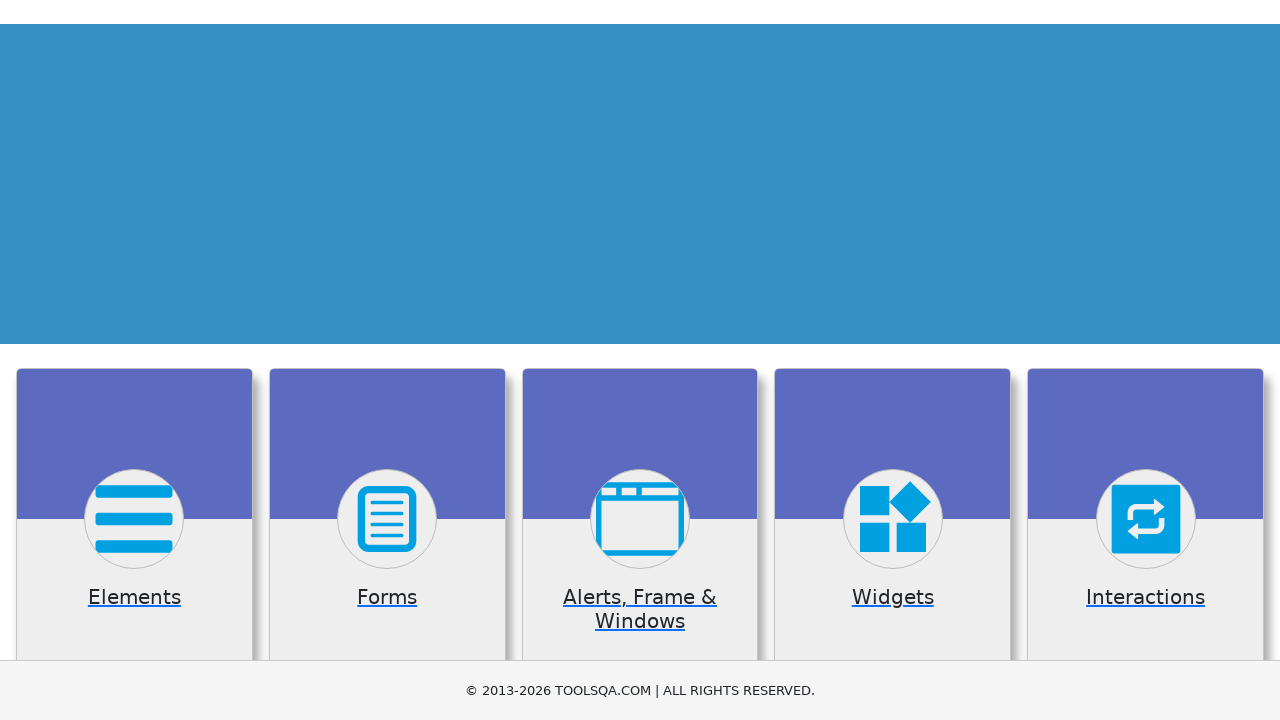

Clicked on Elements category at (134, 360) on text=Elements
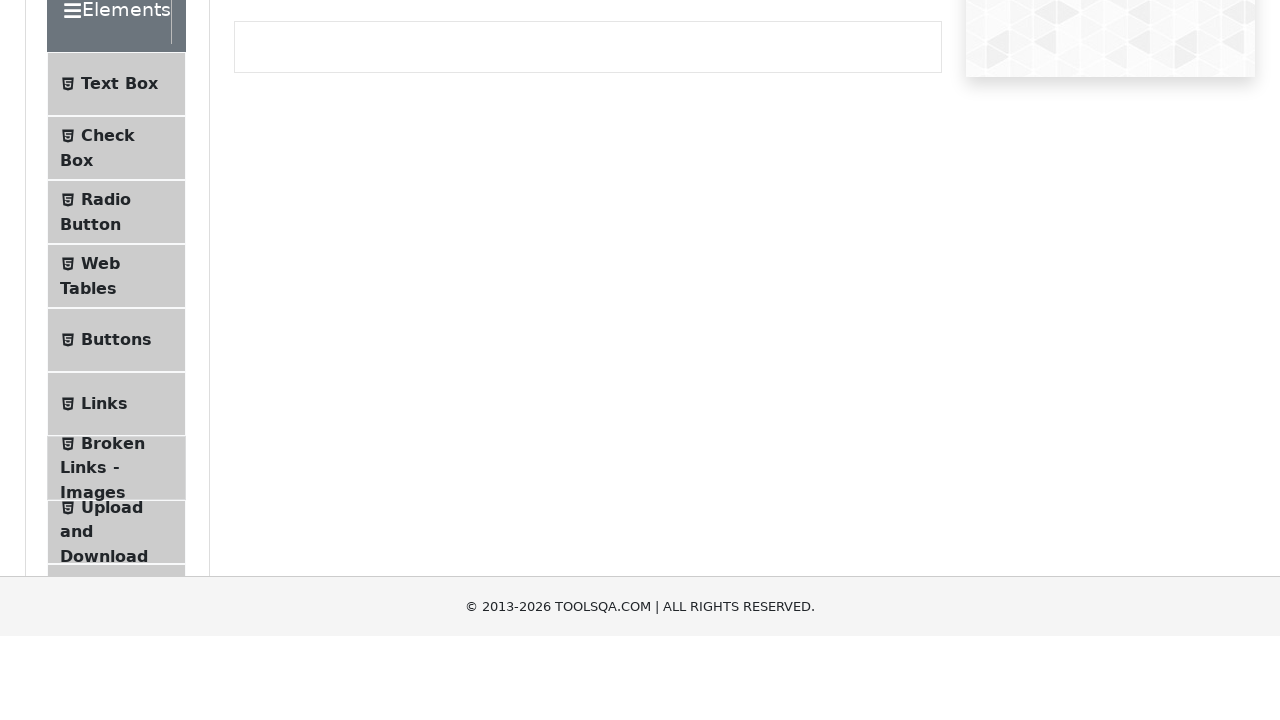

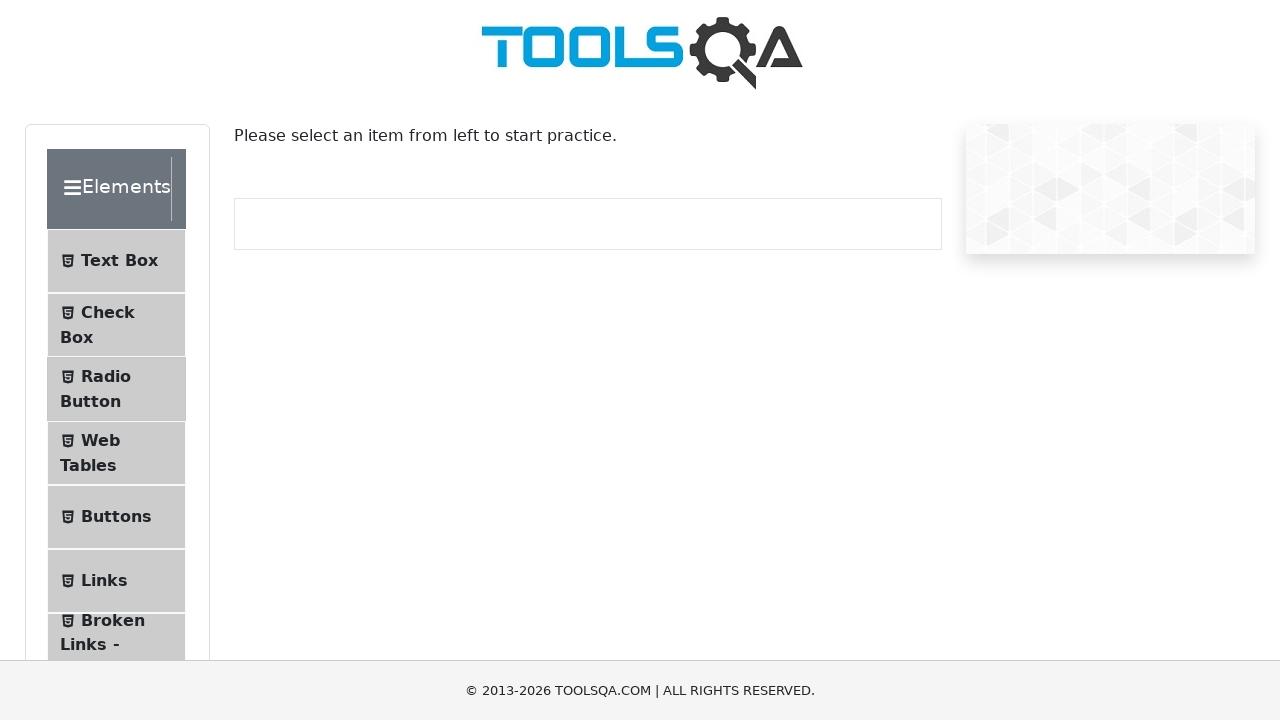